Tests that the Clear completed button displays correct text after completing an item

Starting URL: https://demo.playwright.dev/todomvc

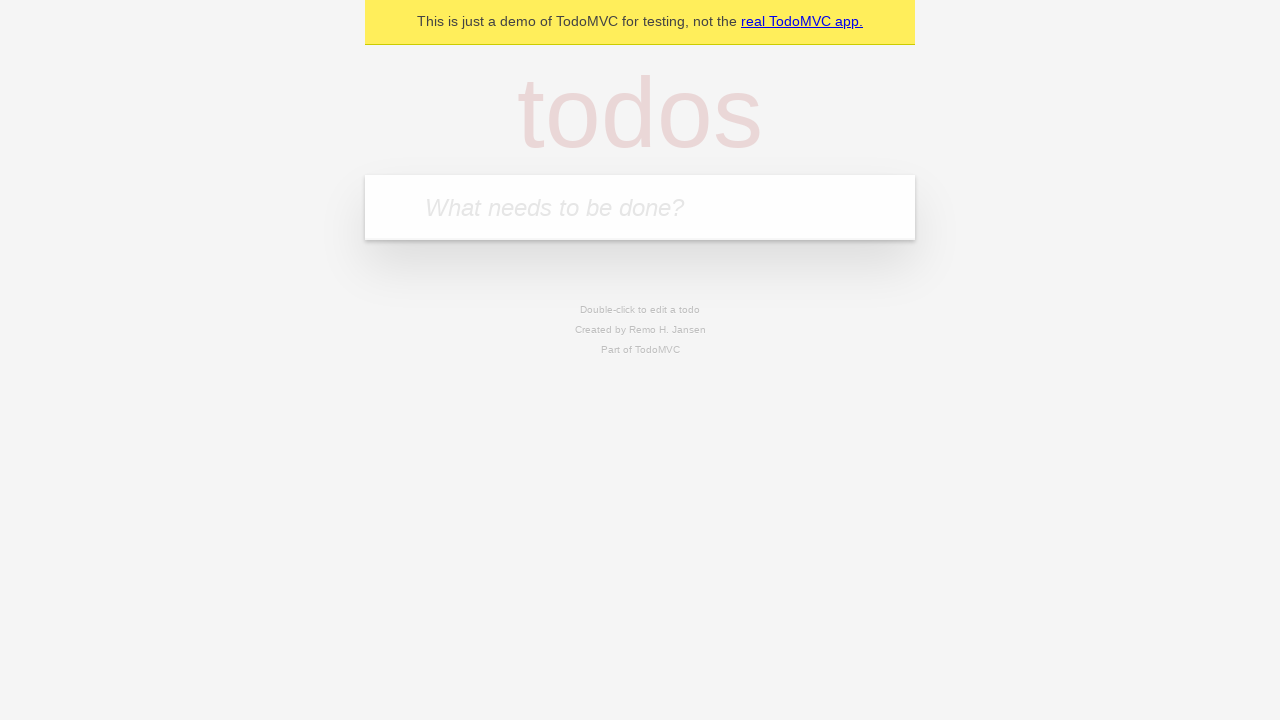

Filled todo input with 'buy some cheese' on internal:attr=[placeholder="What needs to be done?"i]
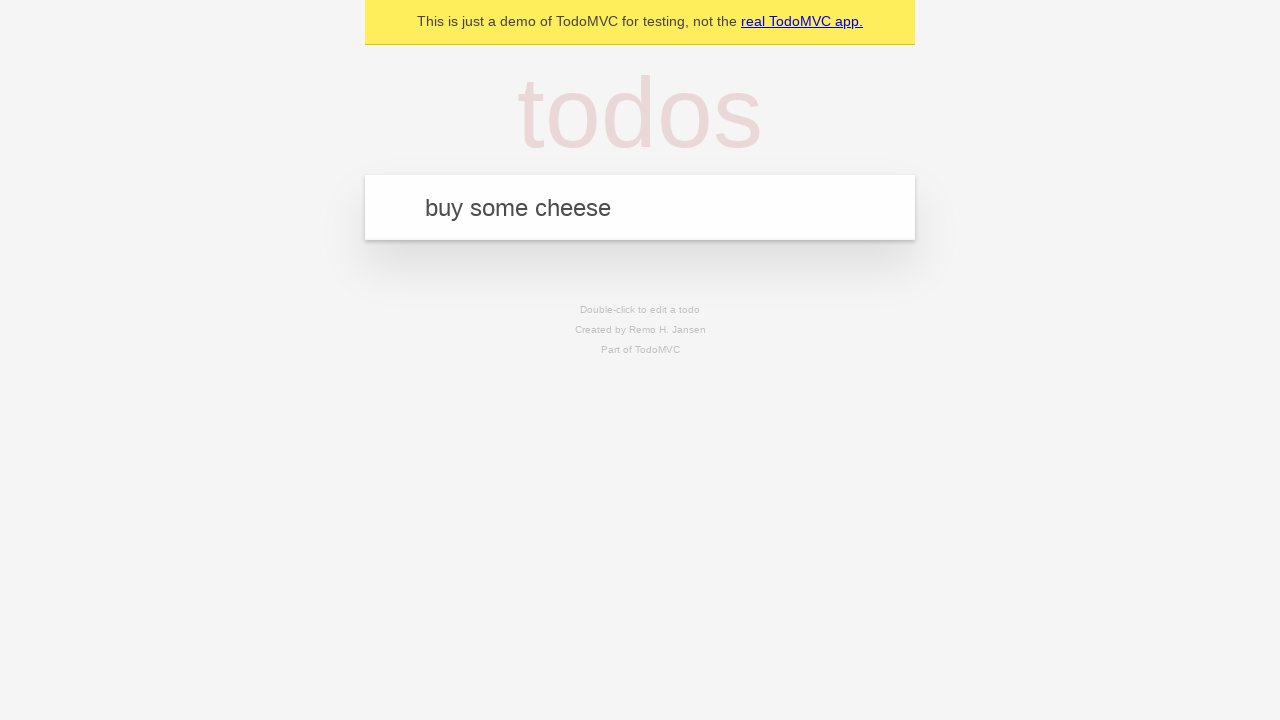

Pressed Enter to add first todo item on internal:attr=[placeholder="What needs to be done?"i]
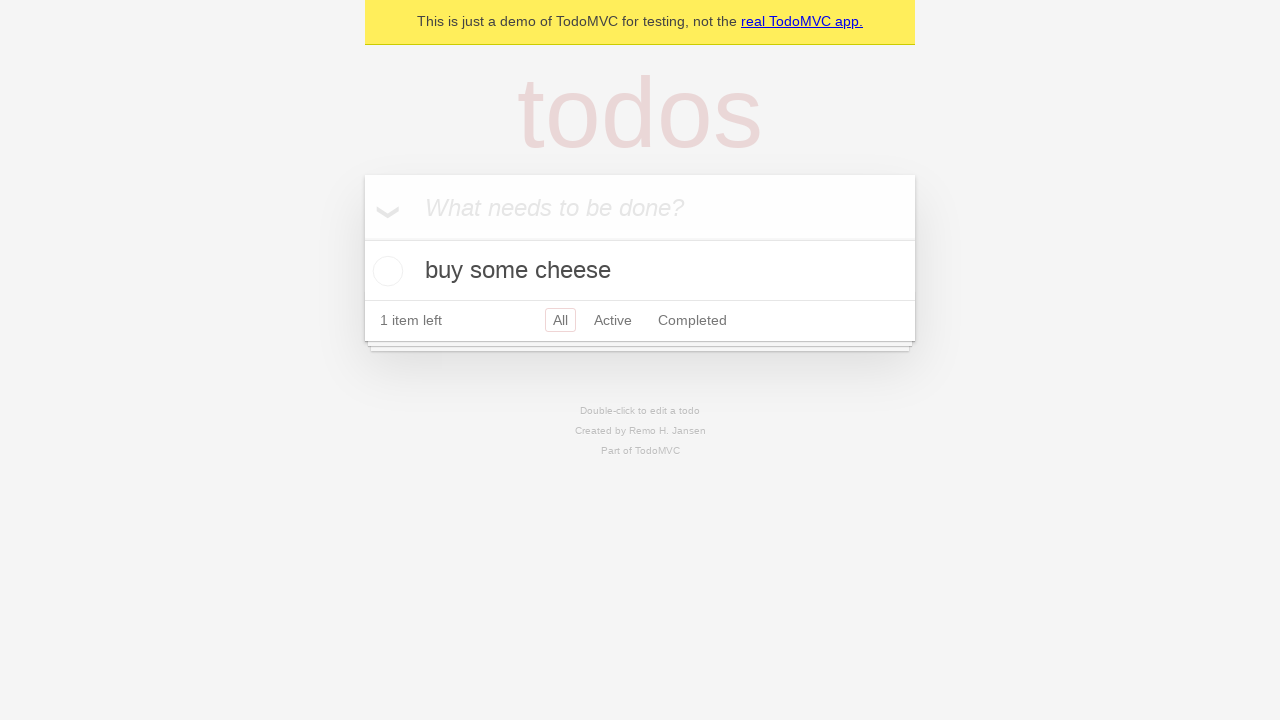

Filled todo input with 'feed the cat' on internal:attr=[placeholder="What needs to be done?"i]
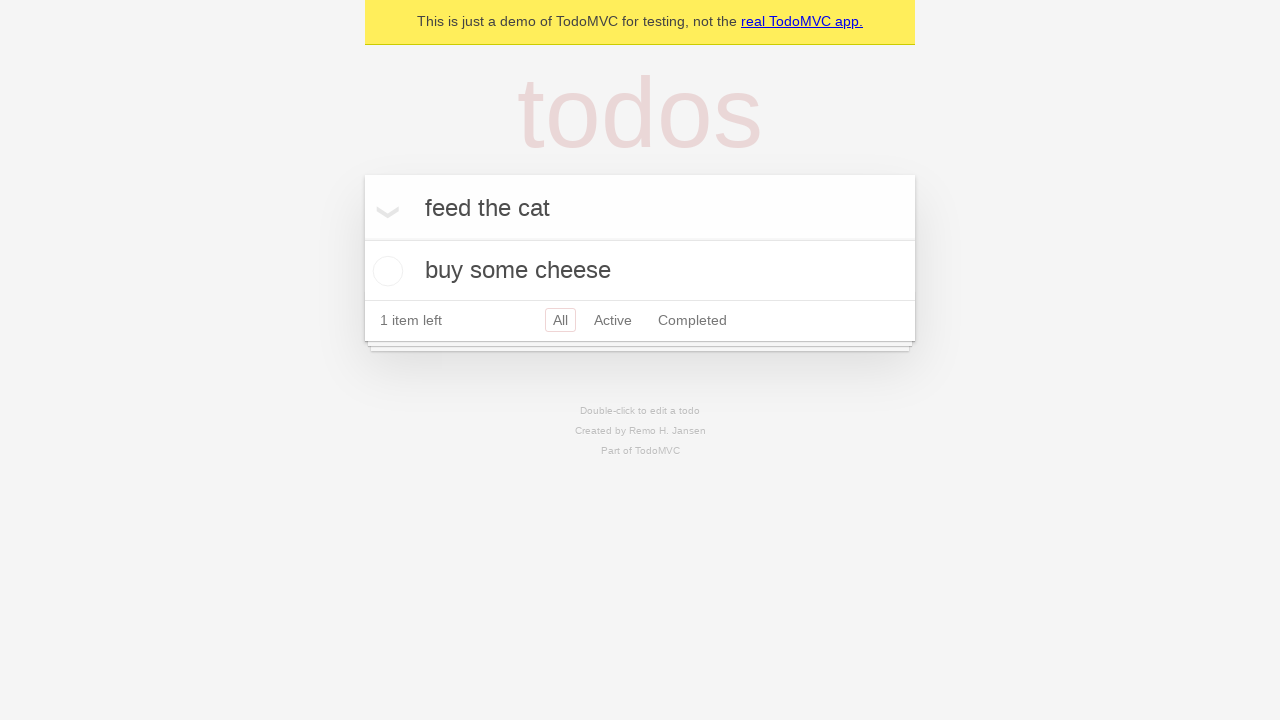

Pressed Enter to add second todo item on internal:attr=[placeholder="What needs to be done?"i]
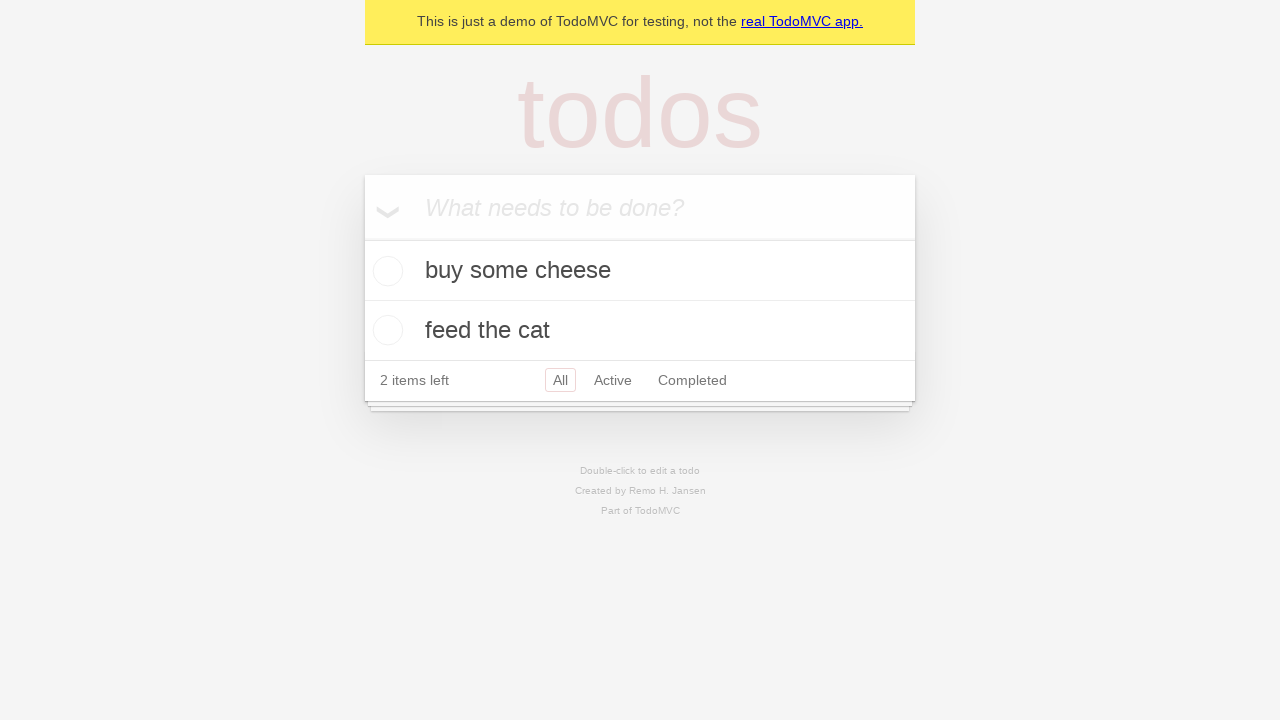

Filled todo input with 'book a doctors appointment' on internal:attr=[placeholder="What needs to be done?"i]
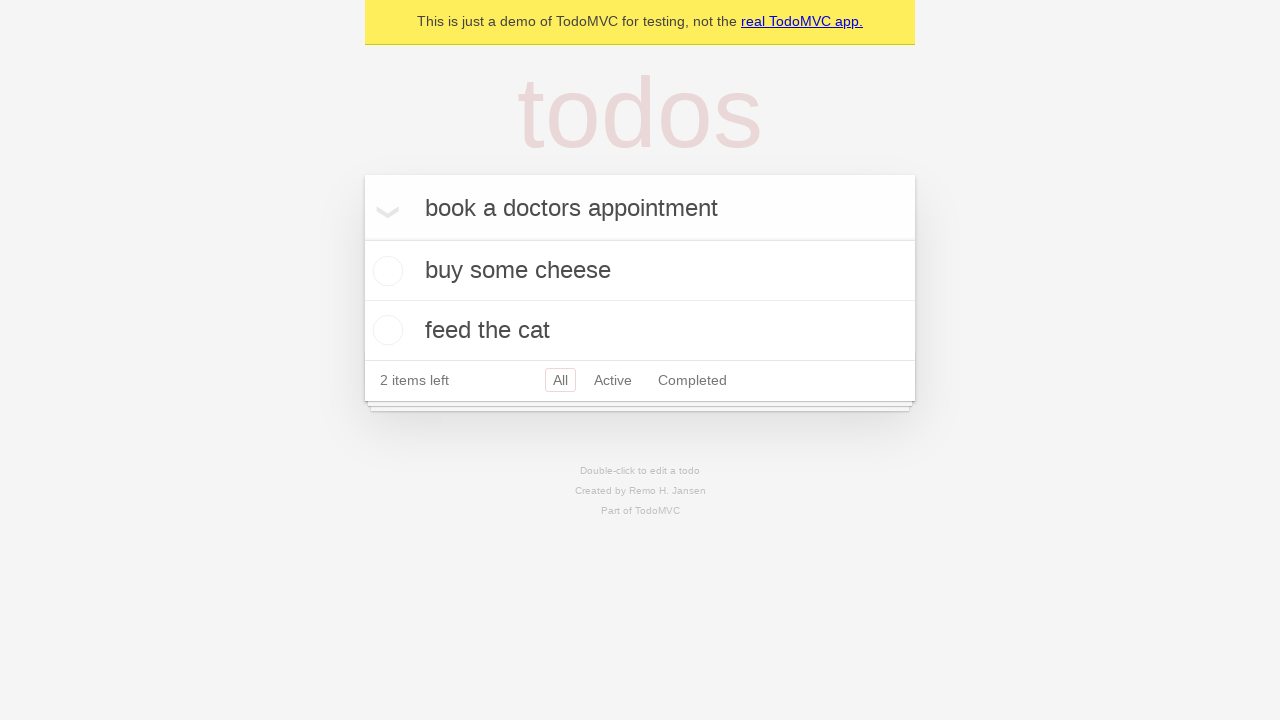

Pressed Enter to add third todo item on internal:attr=[placeholder="What needs to be done?"i]
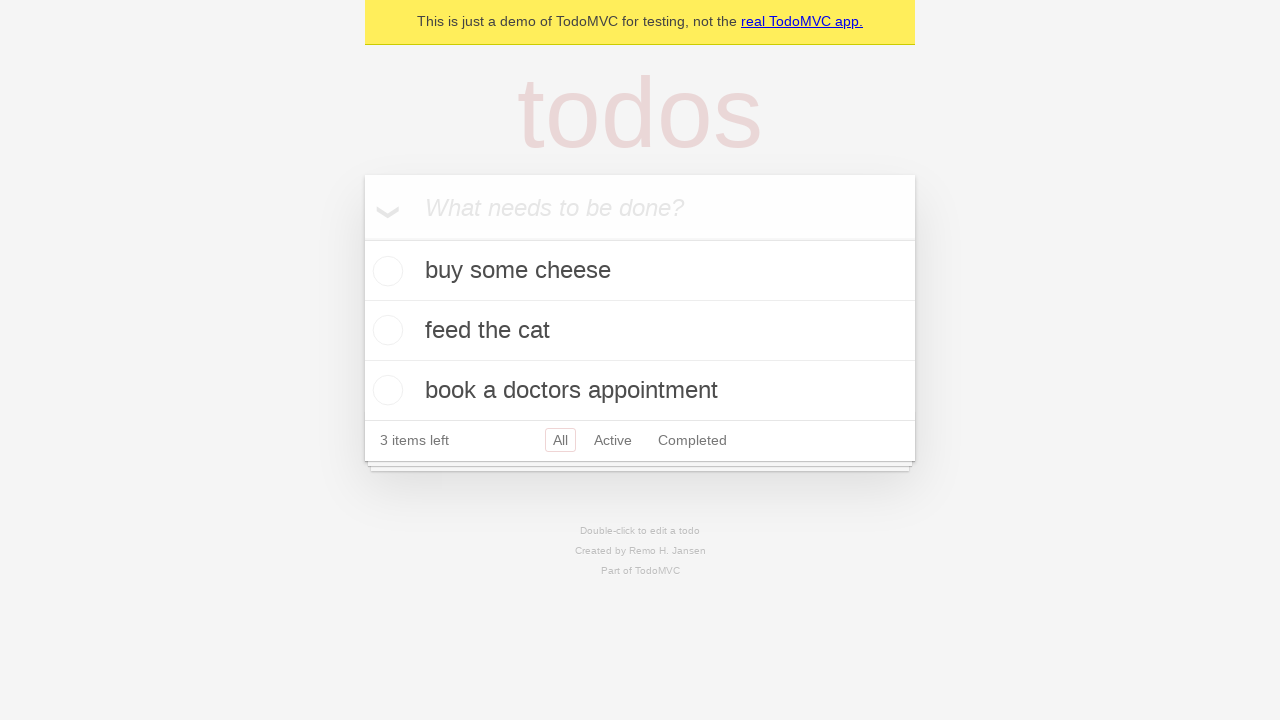

Checked the first todo item to mark it as completed at (385, 271) on .todo-list li .toggle >> nth=0
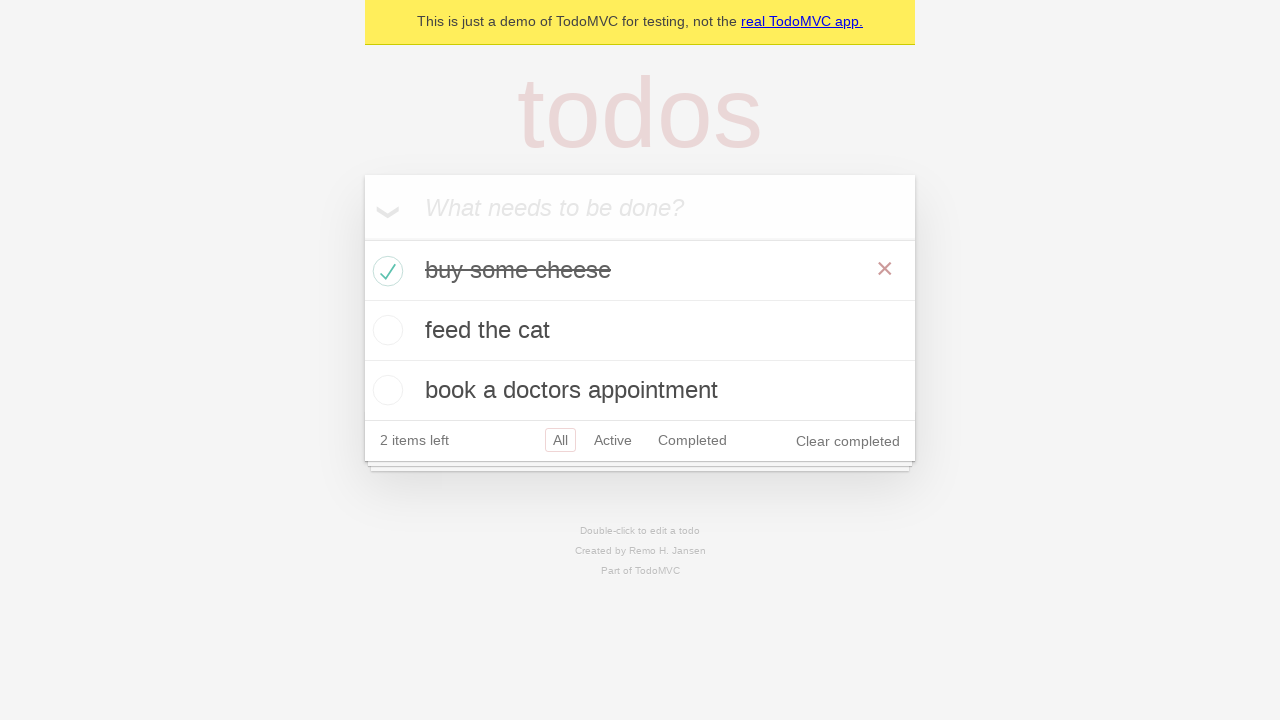

Clear completed button appeared
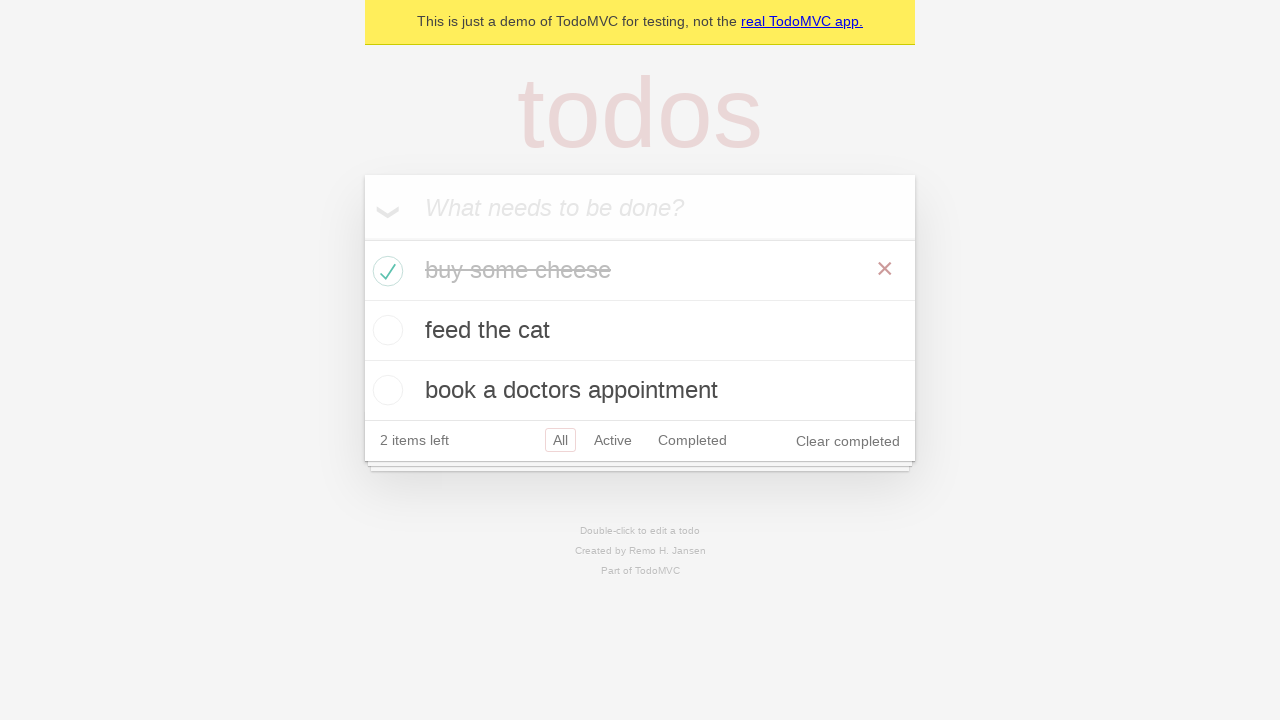

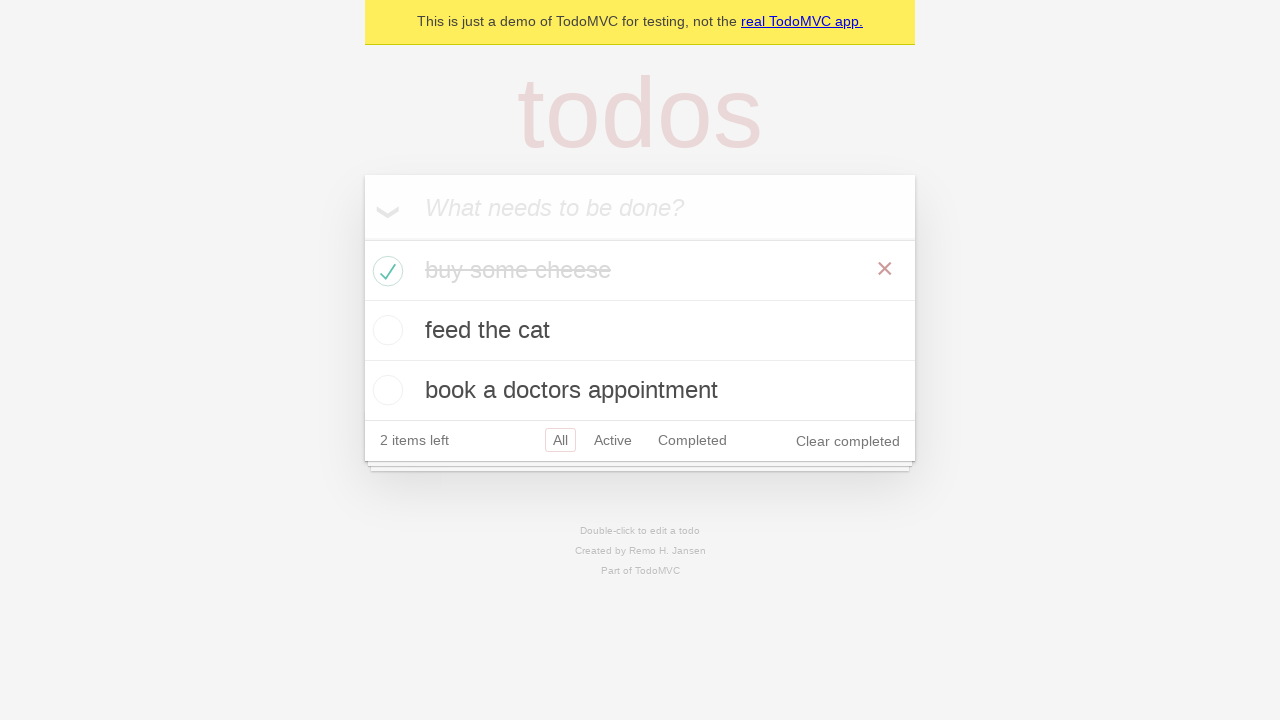